Tests page scrolling functionality by scrolling down and then back up in increments

Starting URL: http://www.hsbc.com

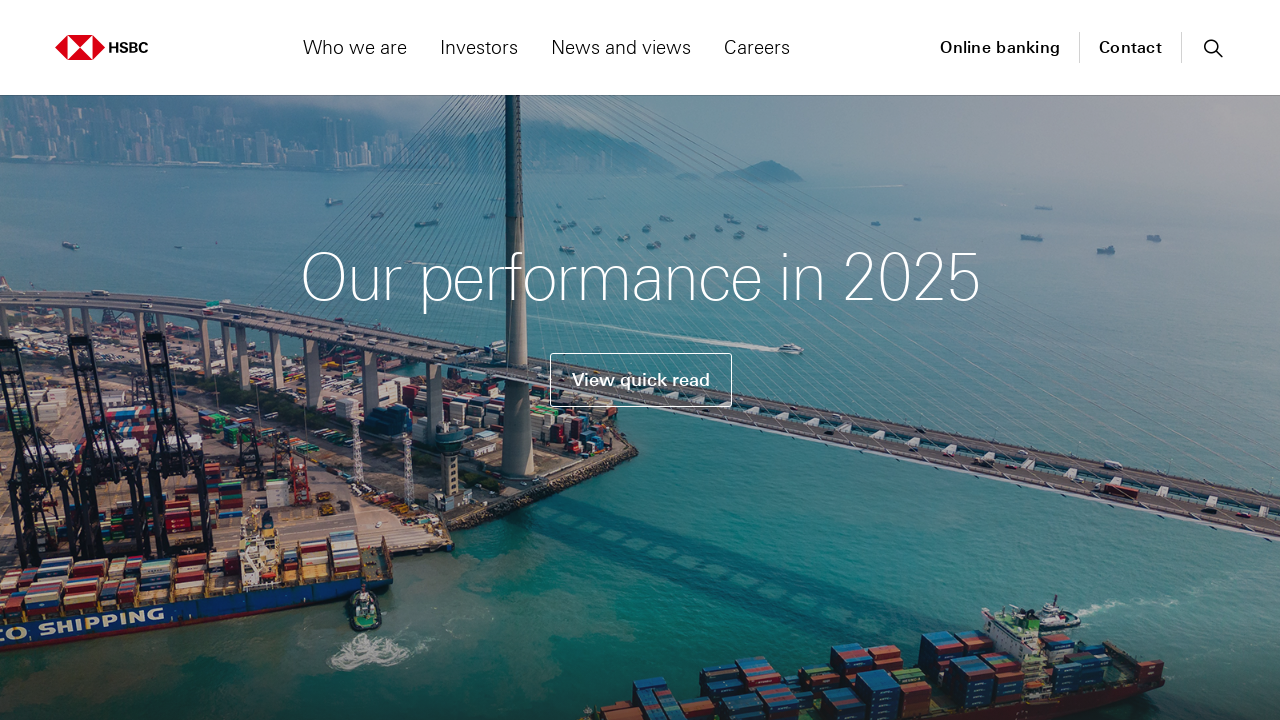

Scrolled down by 250 pixels
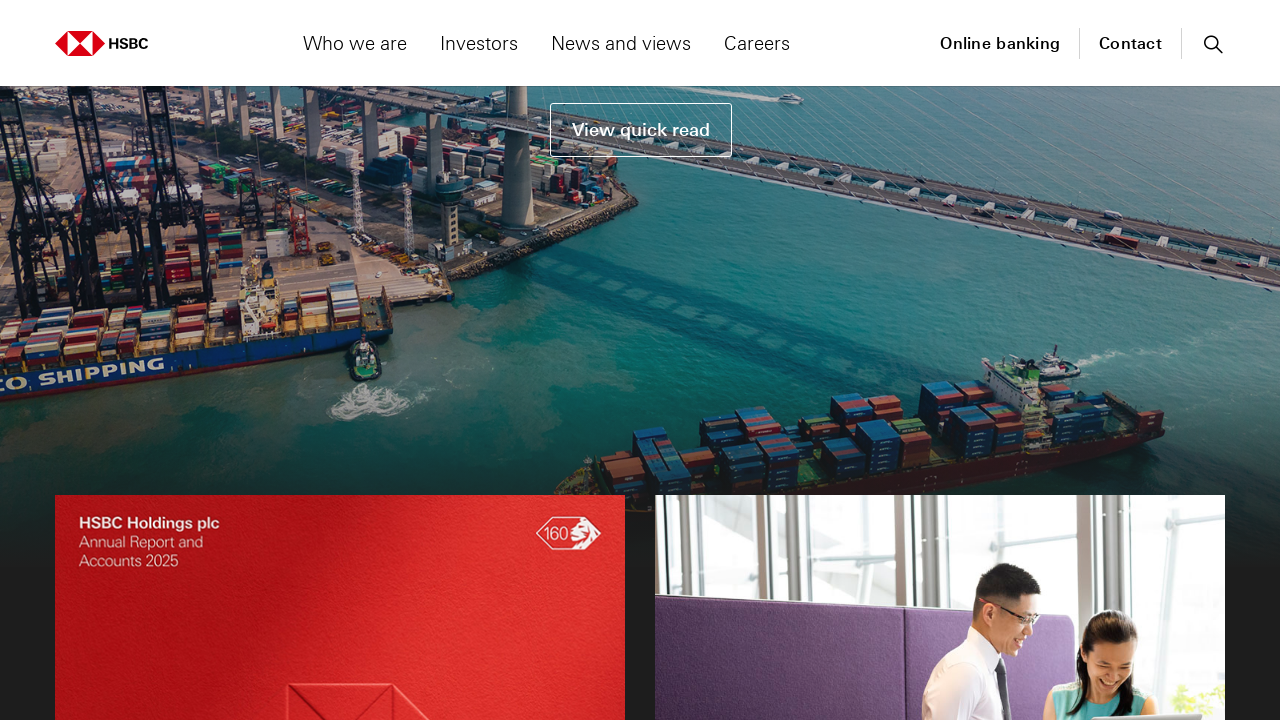

Waited 2000ms after first scroll
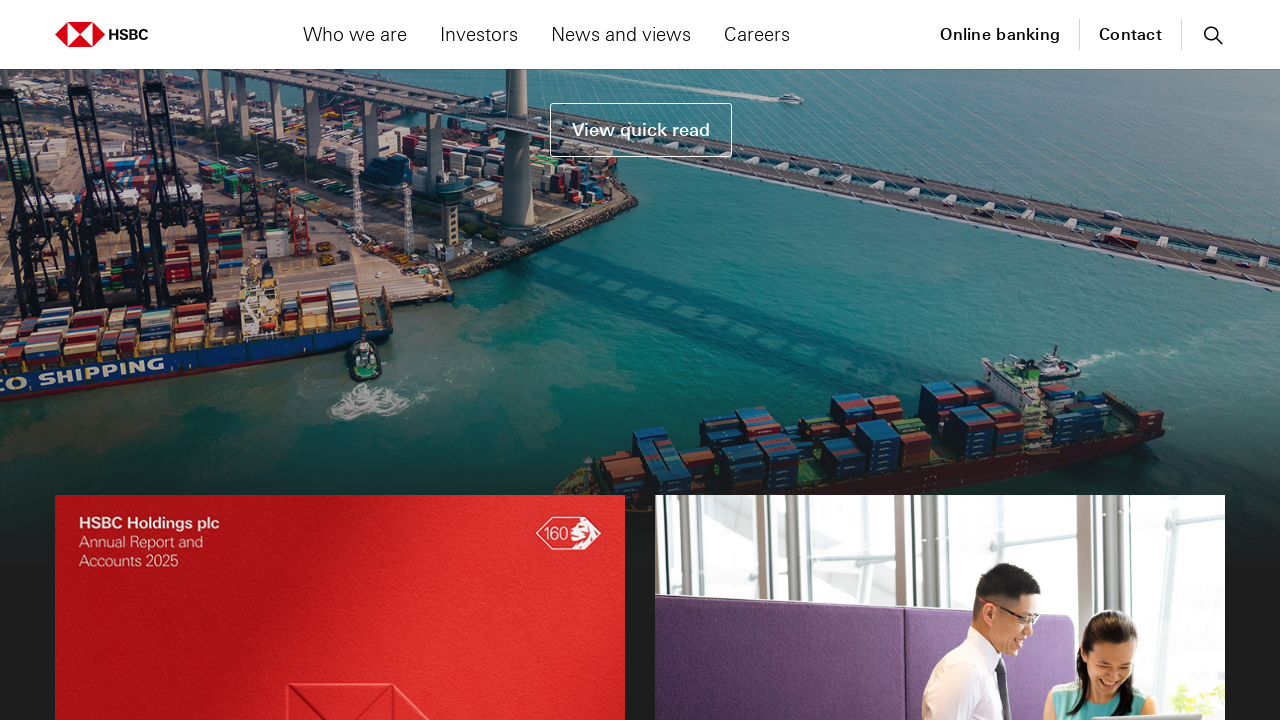

Scrolled down by 500 pixels
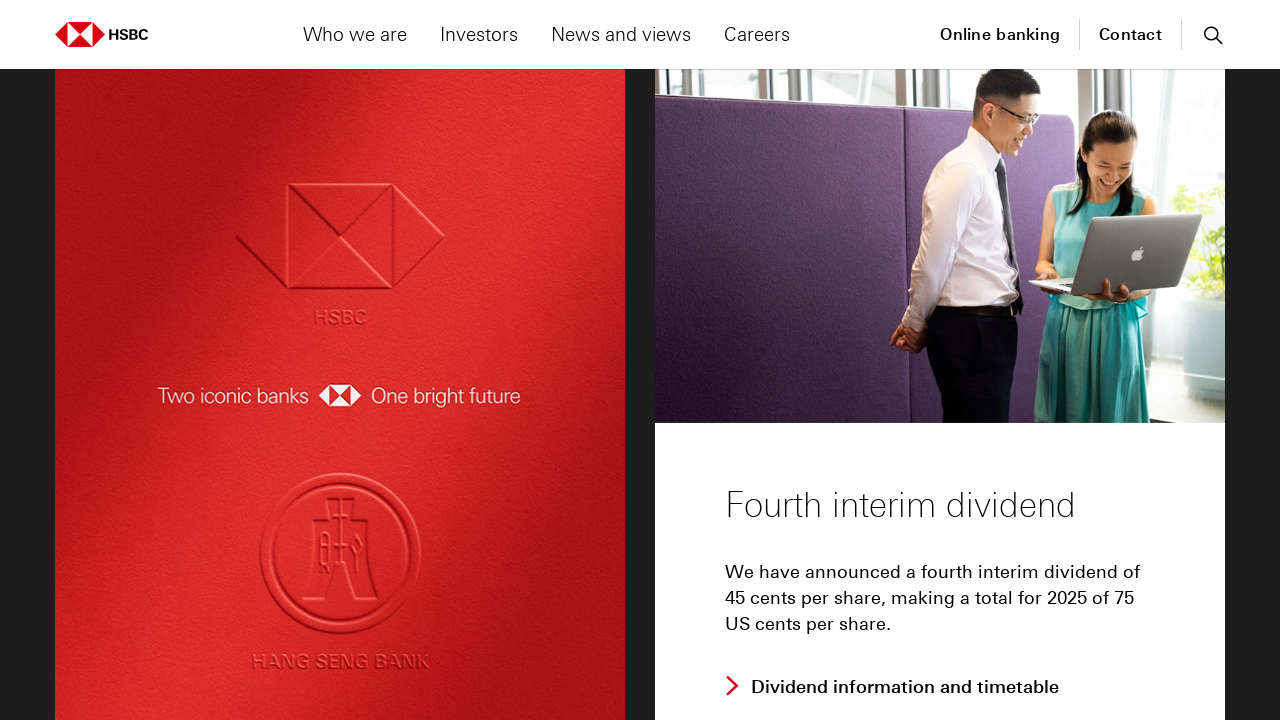

Waited 2000ms after second scroll
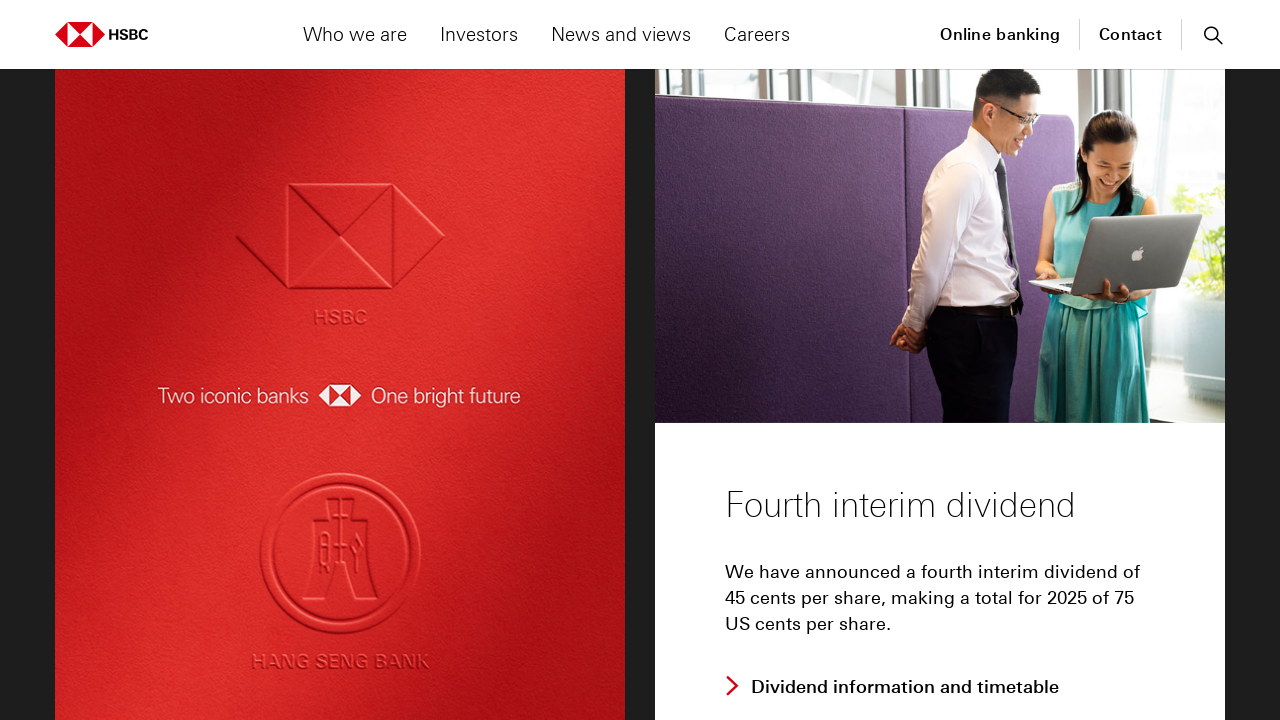

Scrolled down by 750 pixels
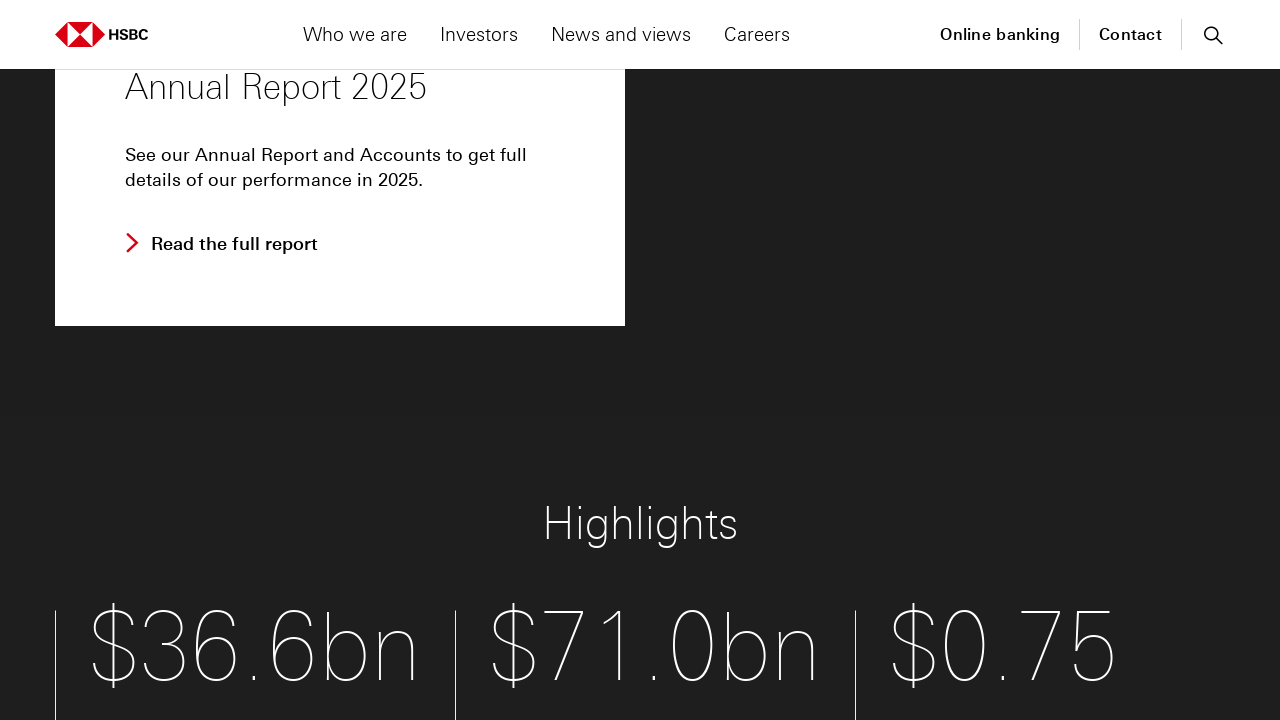

Waited 2000ms after third scroll
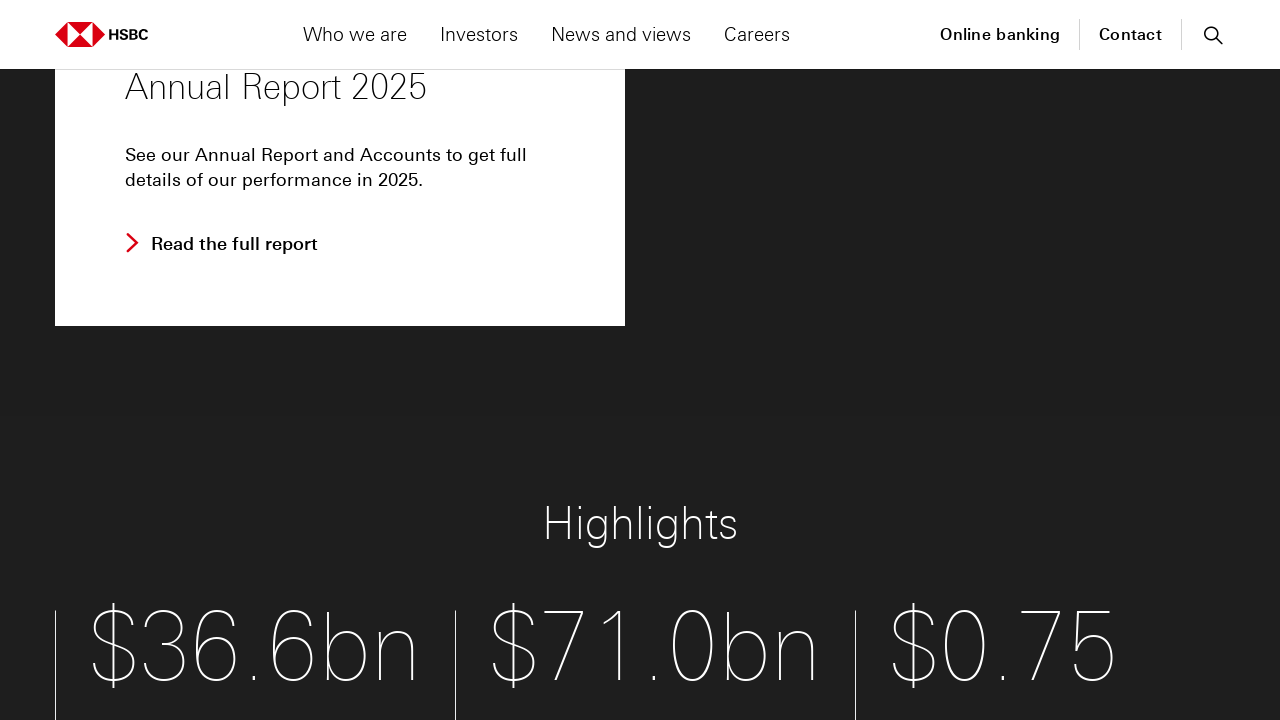

Scrolled down by 1000 pixels
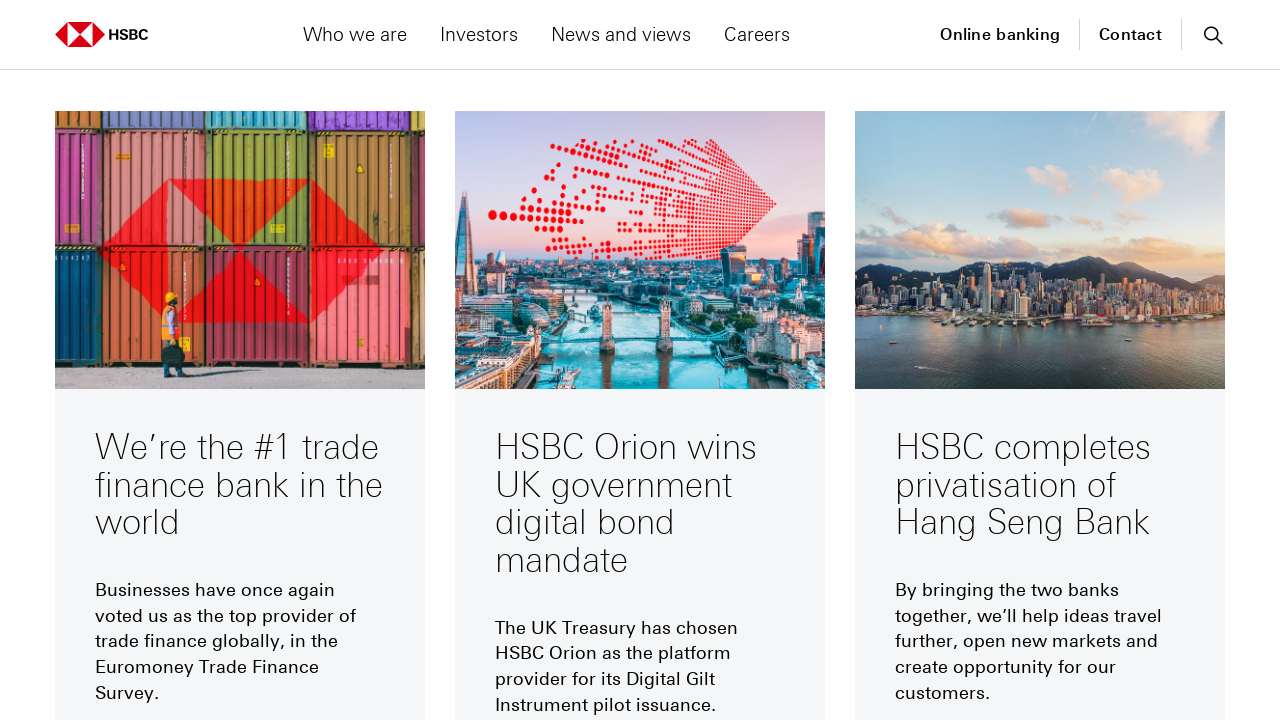

Waited 2000ms after fourth scroll
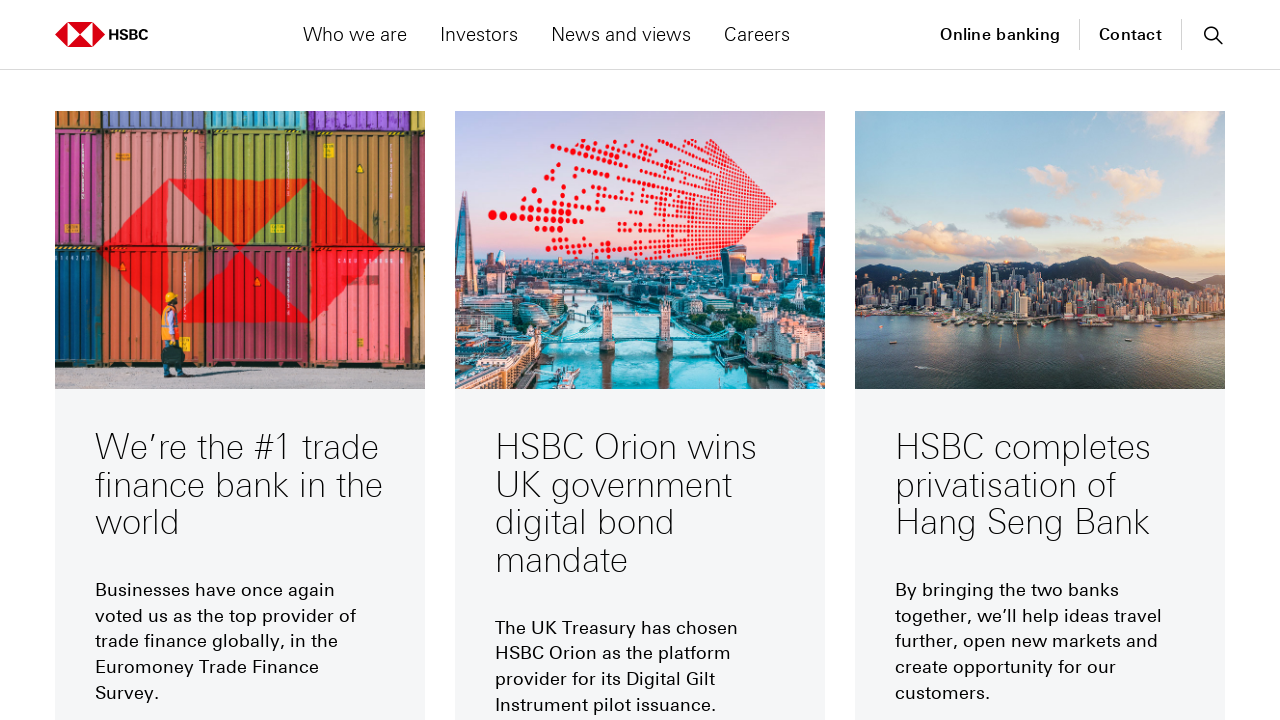

Waited 2000ms before scrolling up
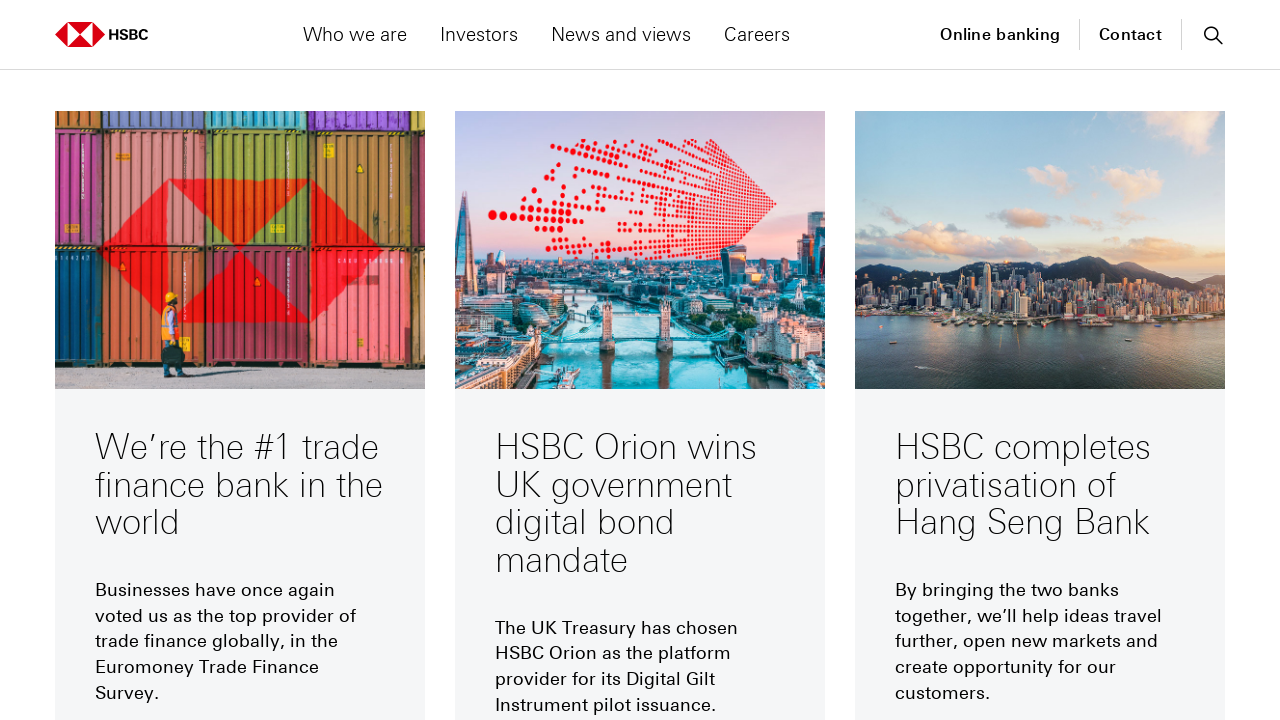

Scrolled up by 250 pixels
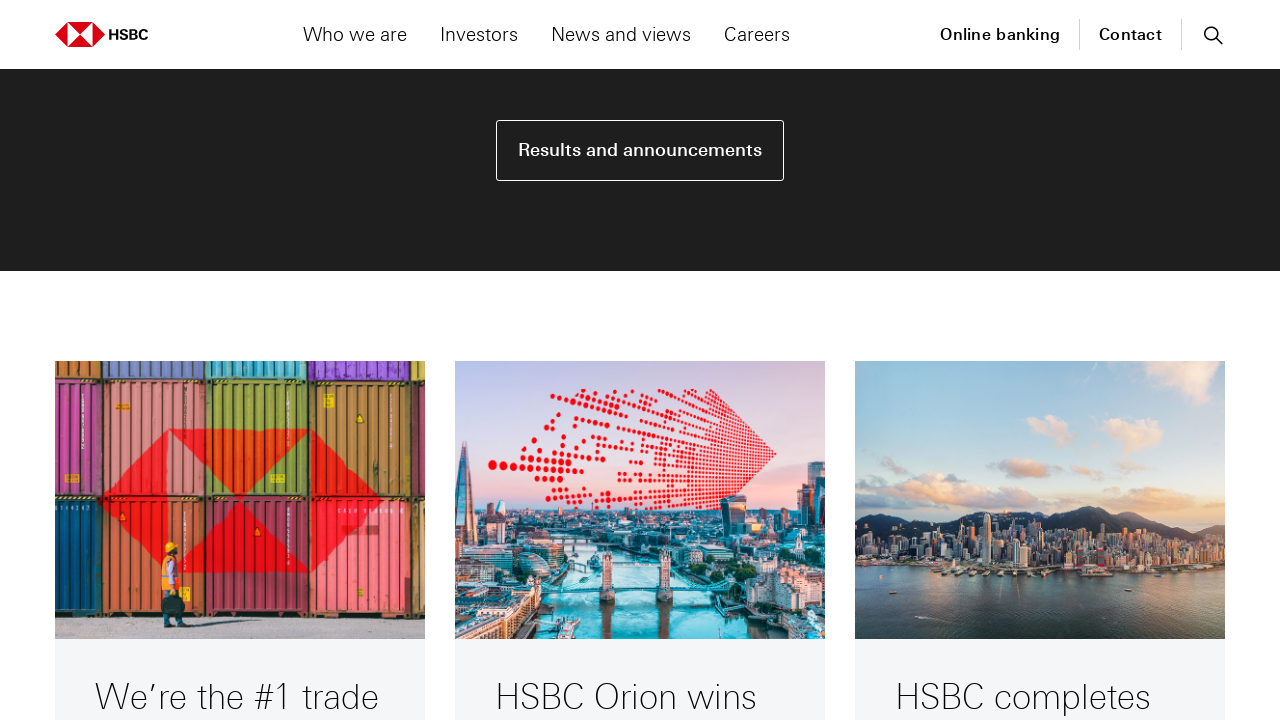

Waited 2000ms before scrolling up
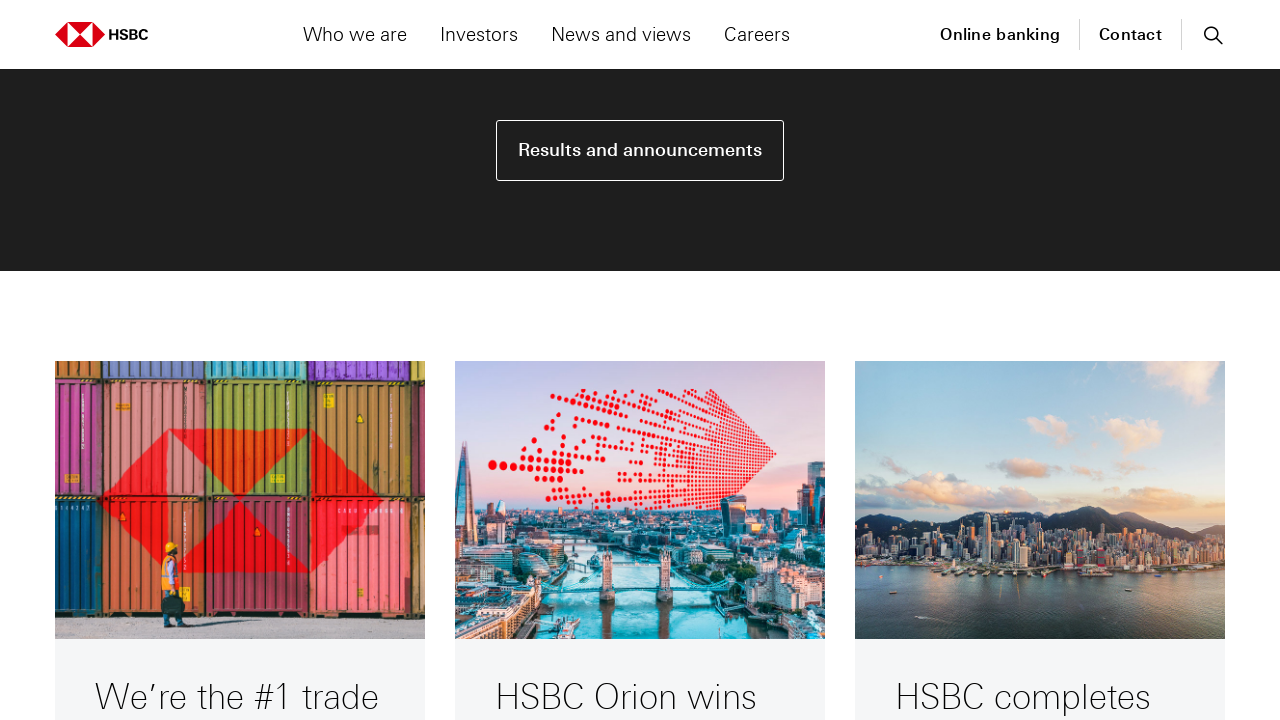

Scrolled up by 500 pixels
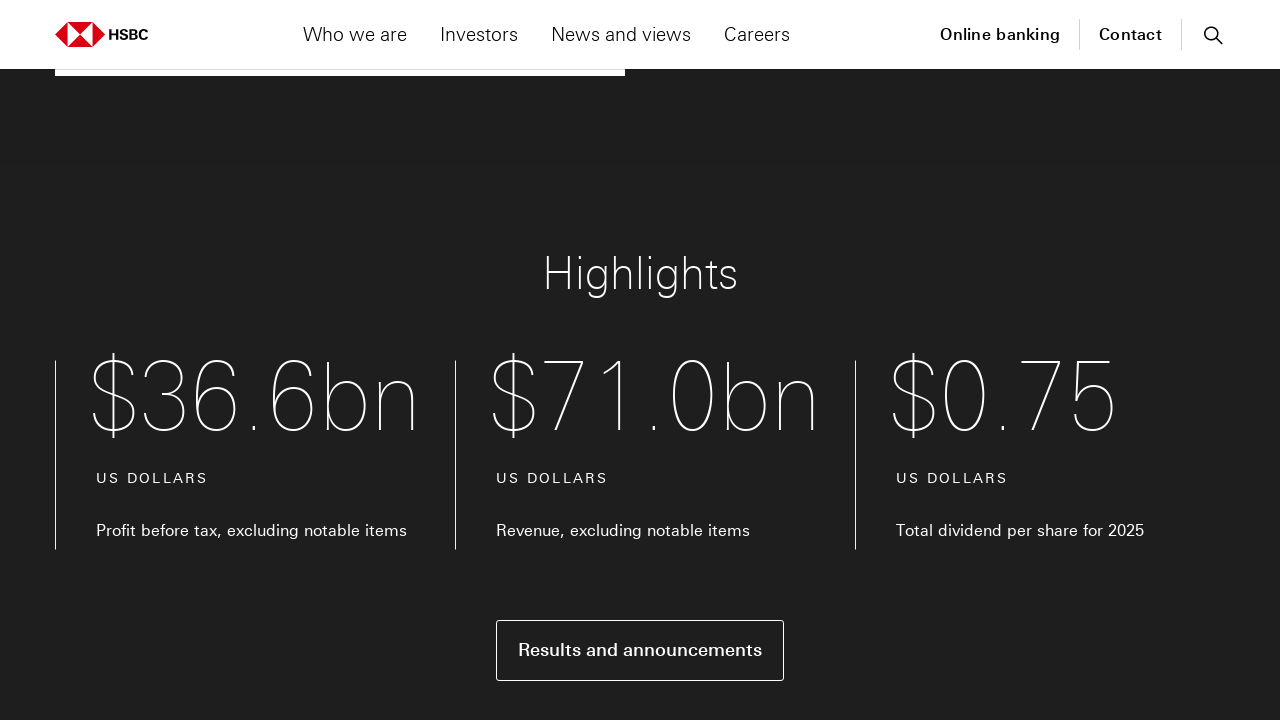

Waited 2000ms before scrolling up
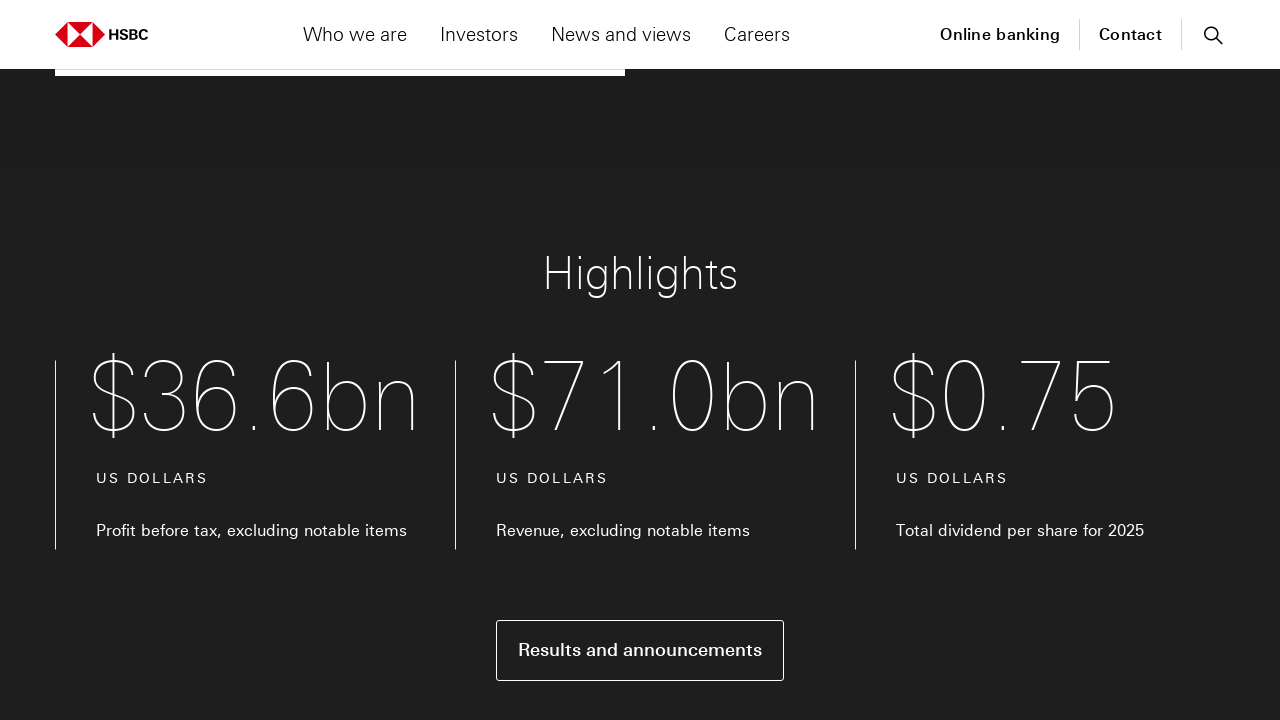

Scrolled up by 750 pixels
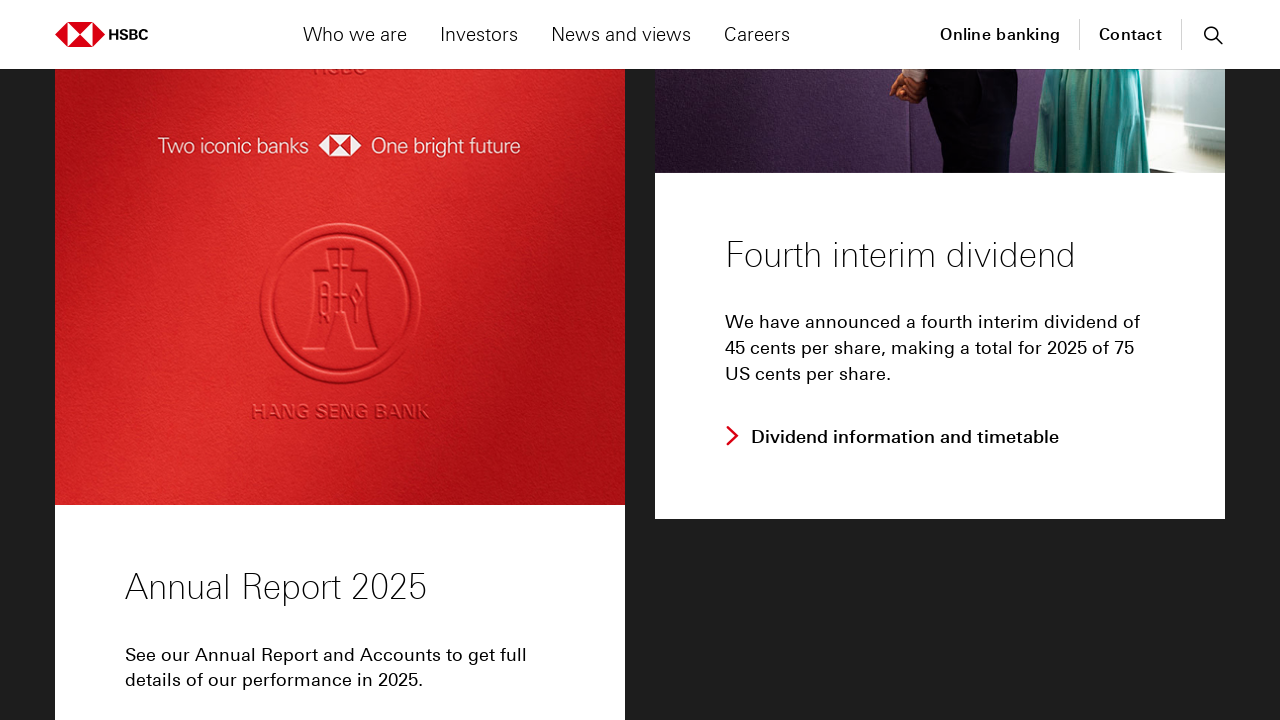

Waited 2000ms before scrolling up
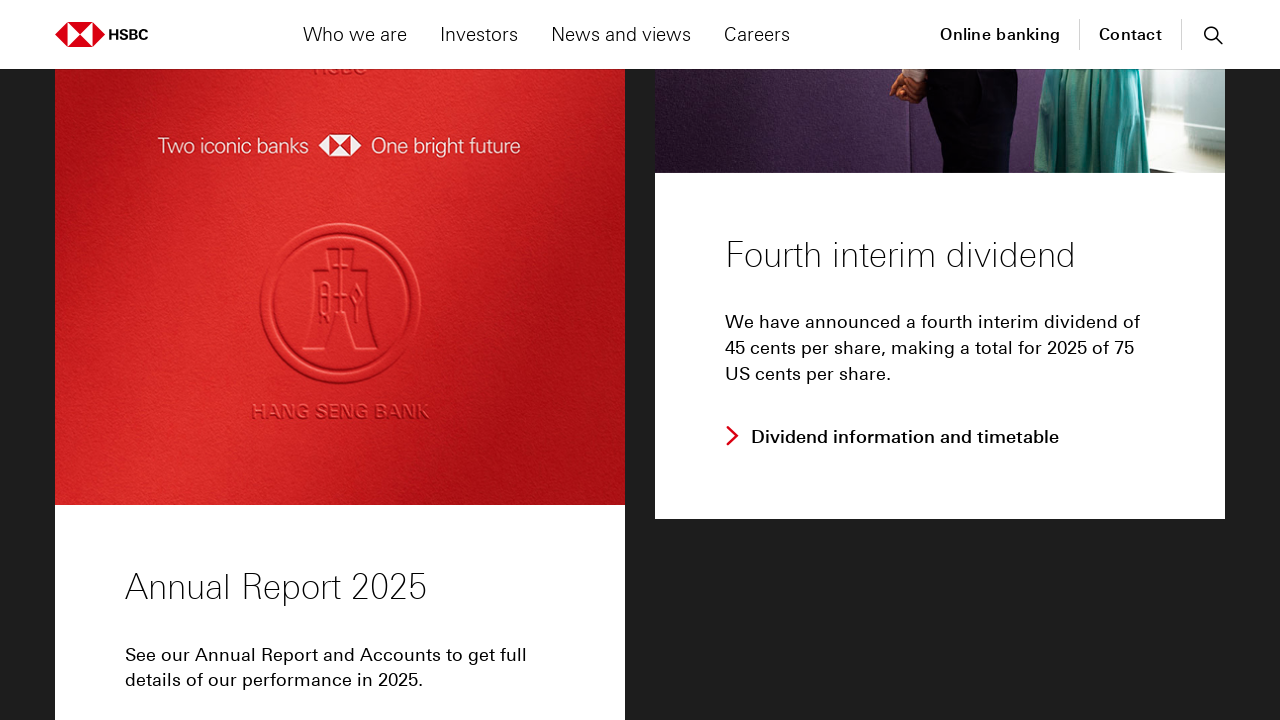

Scrolled up by 1000 pixels
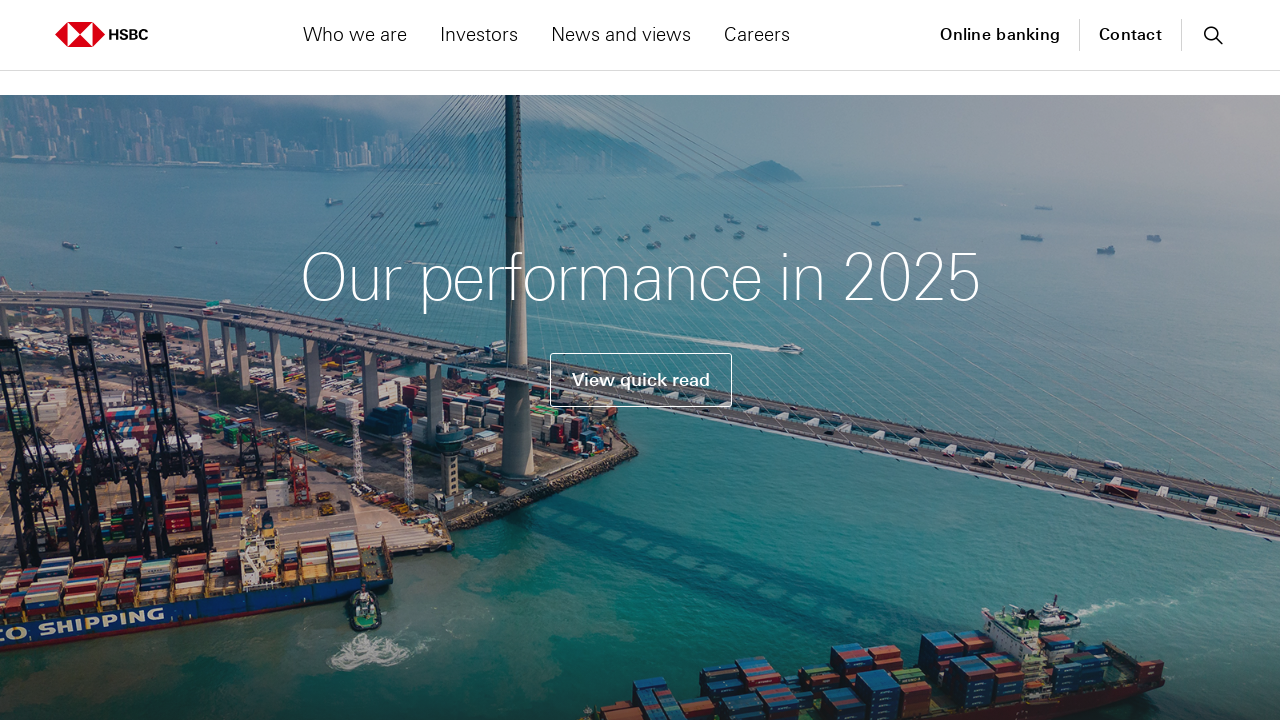

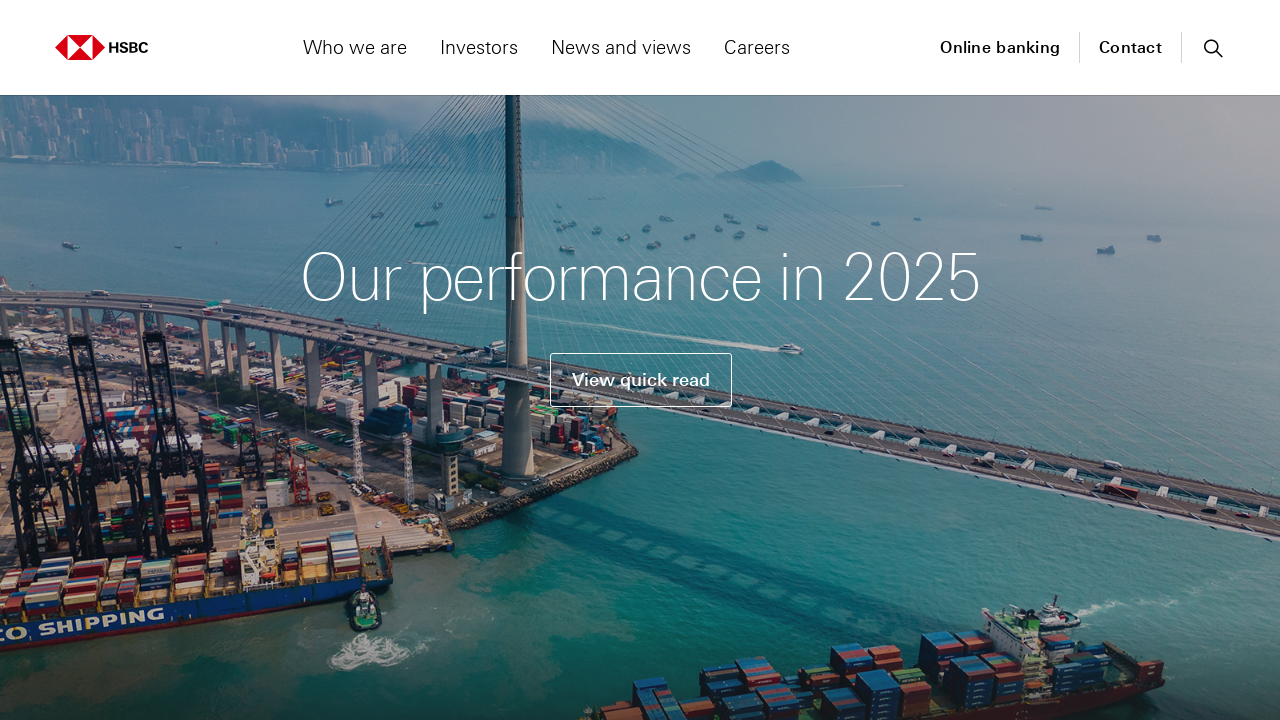